Tests a form submission workflow by filling in a first name field, submitting the form, and then clicking on a services link that appears after submission

Starting URL: https://ultimateqa.com/sample-application-lifecycle-sprint-1/

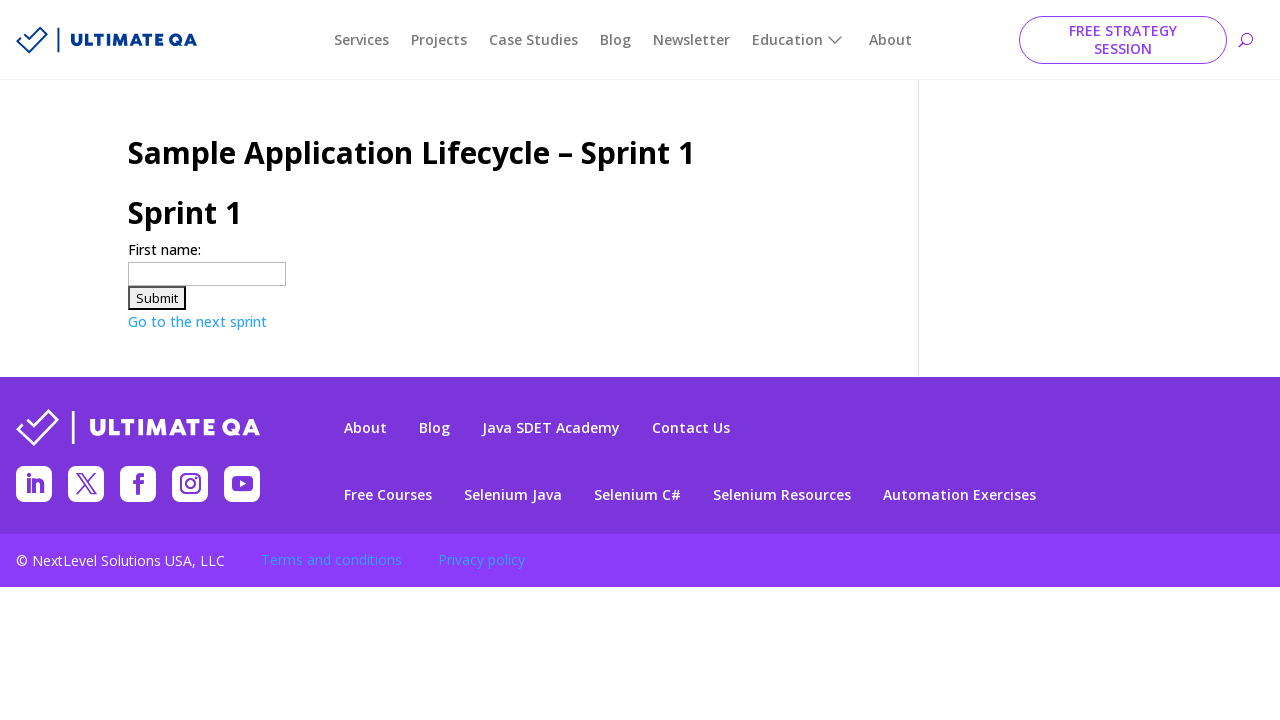

Filled first name field with 'Bobby' on input[name='firstname']
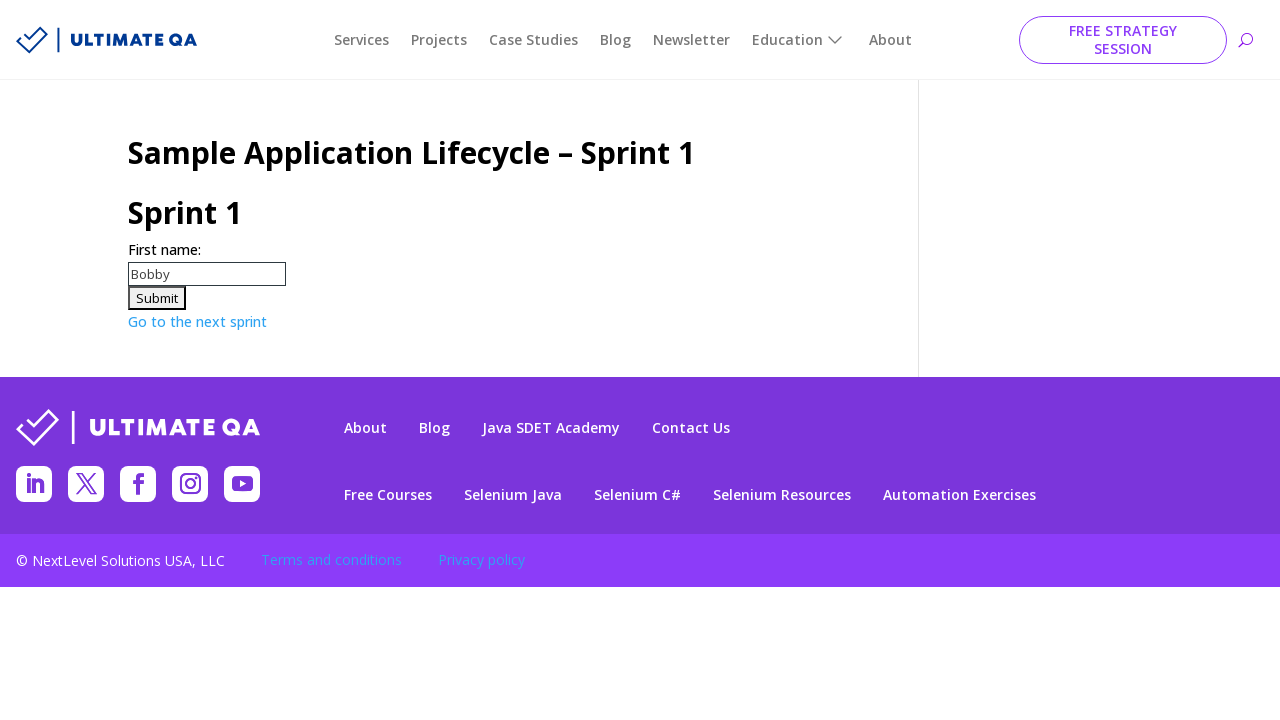

Clicked submit form button at (157, 298) on #submitForm
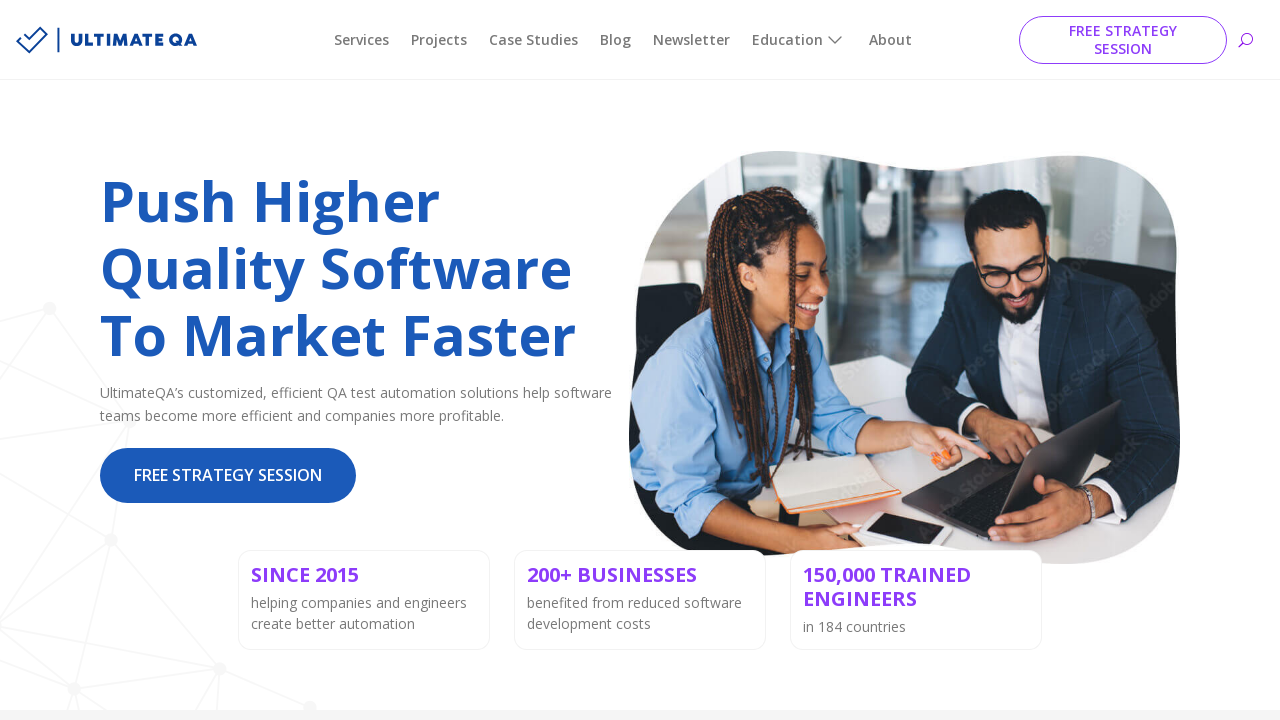

Services link became visible after form submission
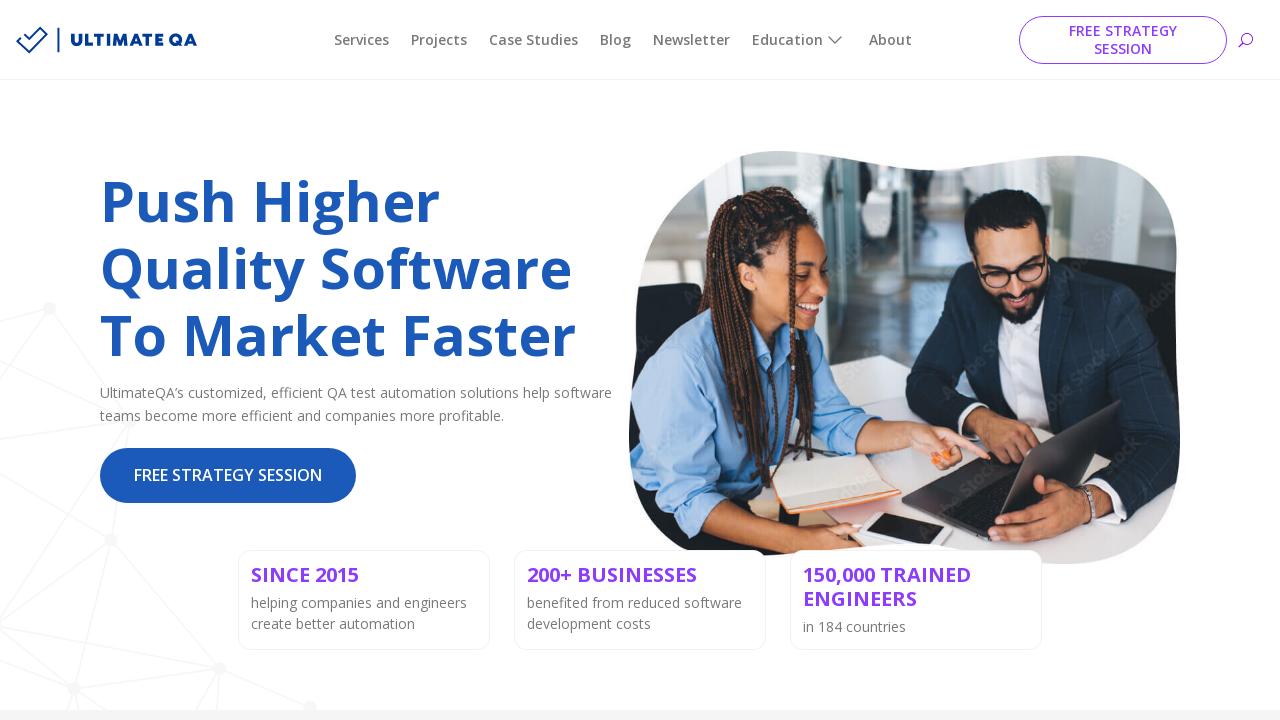

Clicked on services link at (362, 40) on text=services
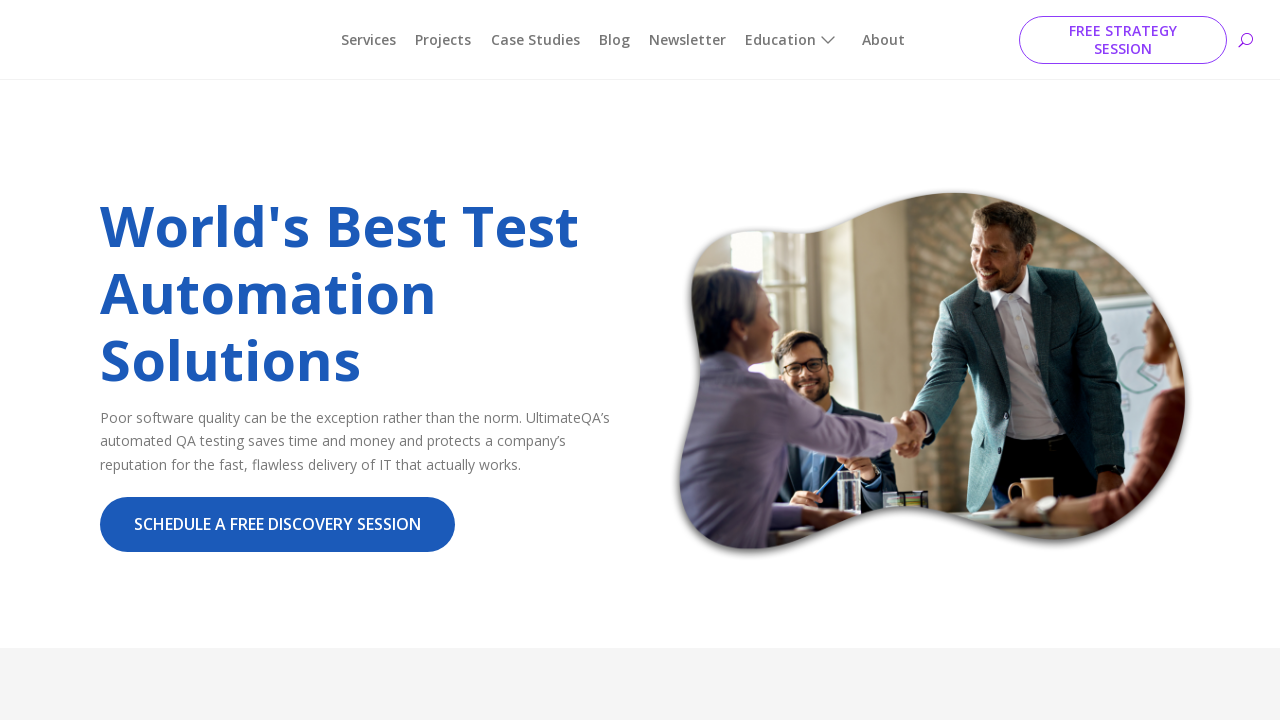

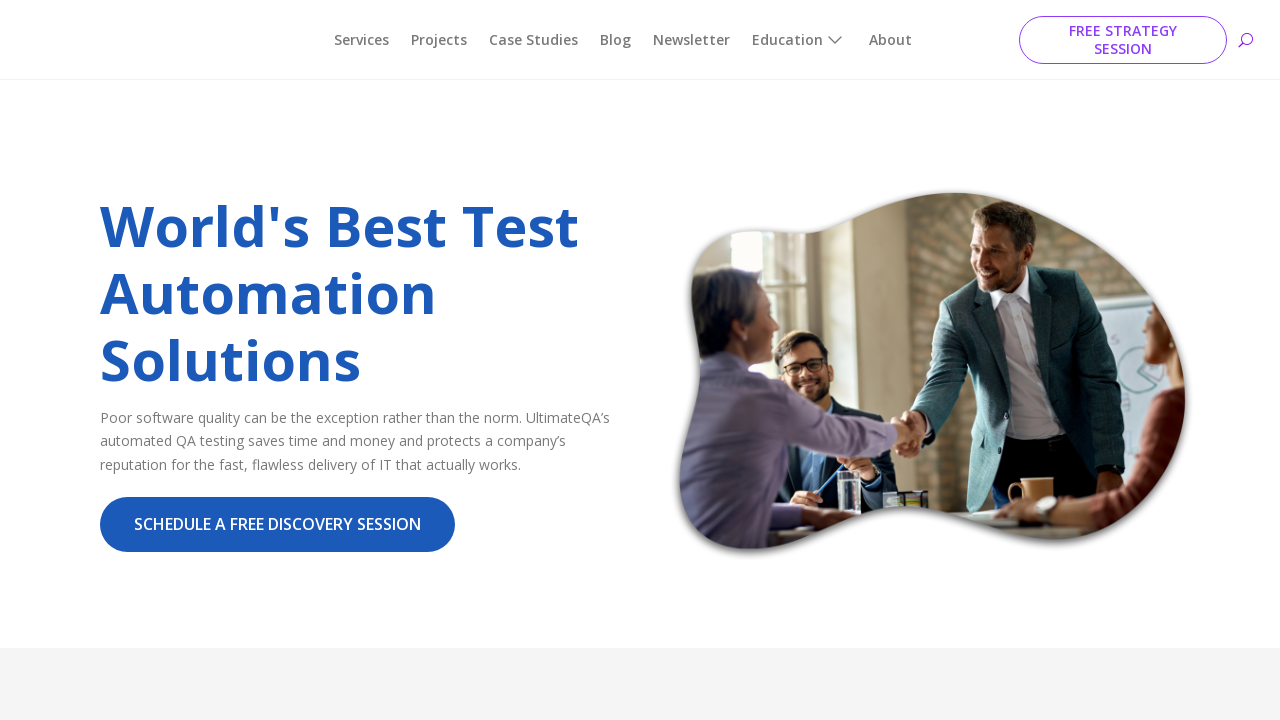